Tests dragging element A to the second column and then back to the first column

Starting URL: https://the-internet.herokuapp.com/drag_and_drop

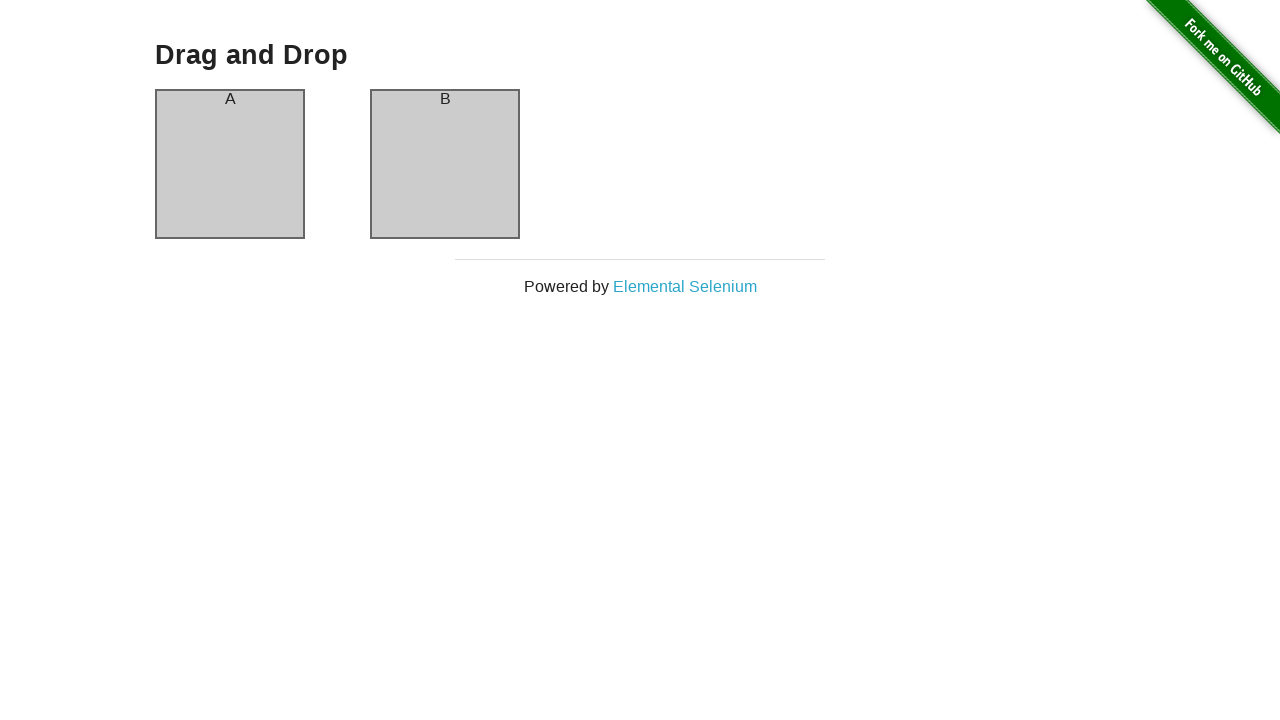

Dragged element A from first column to second column at (445, 164)
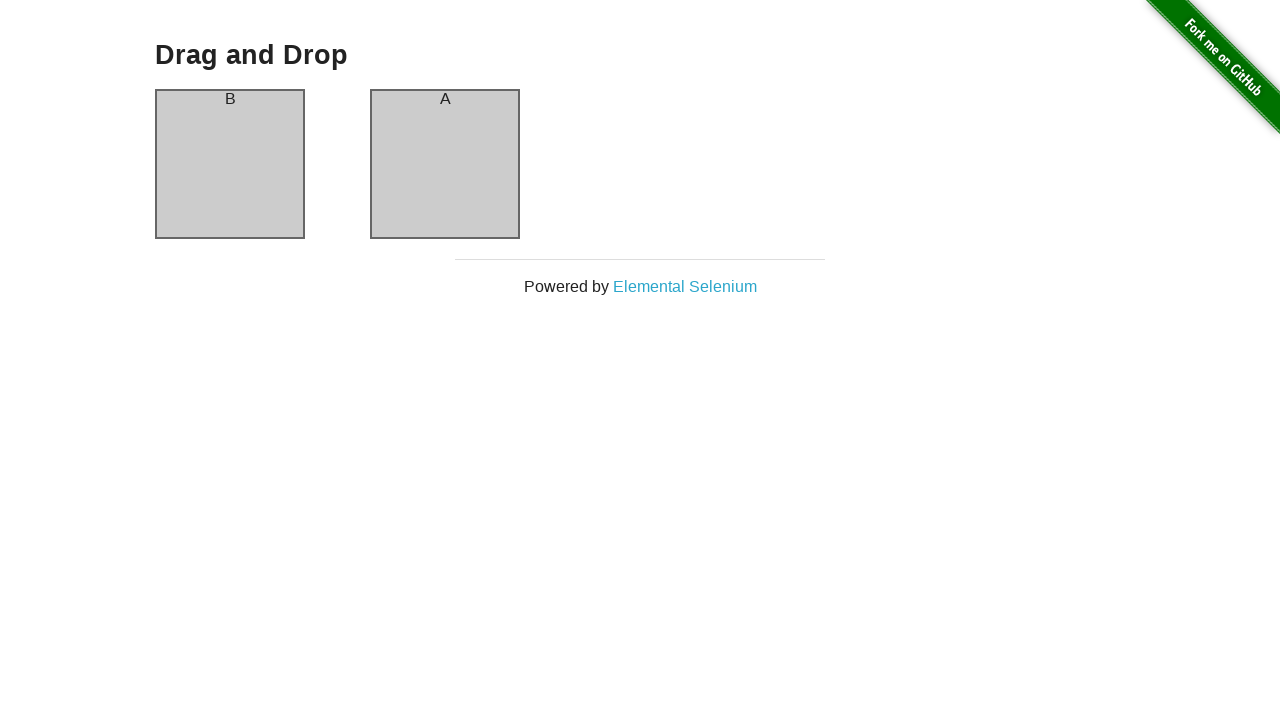

Dragged element A back from second column to first column at (230, 164)
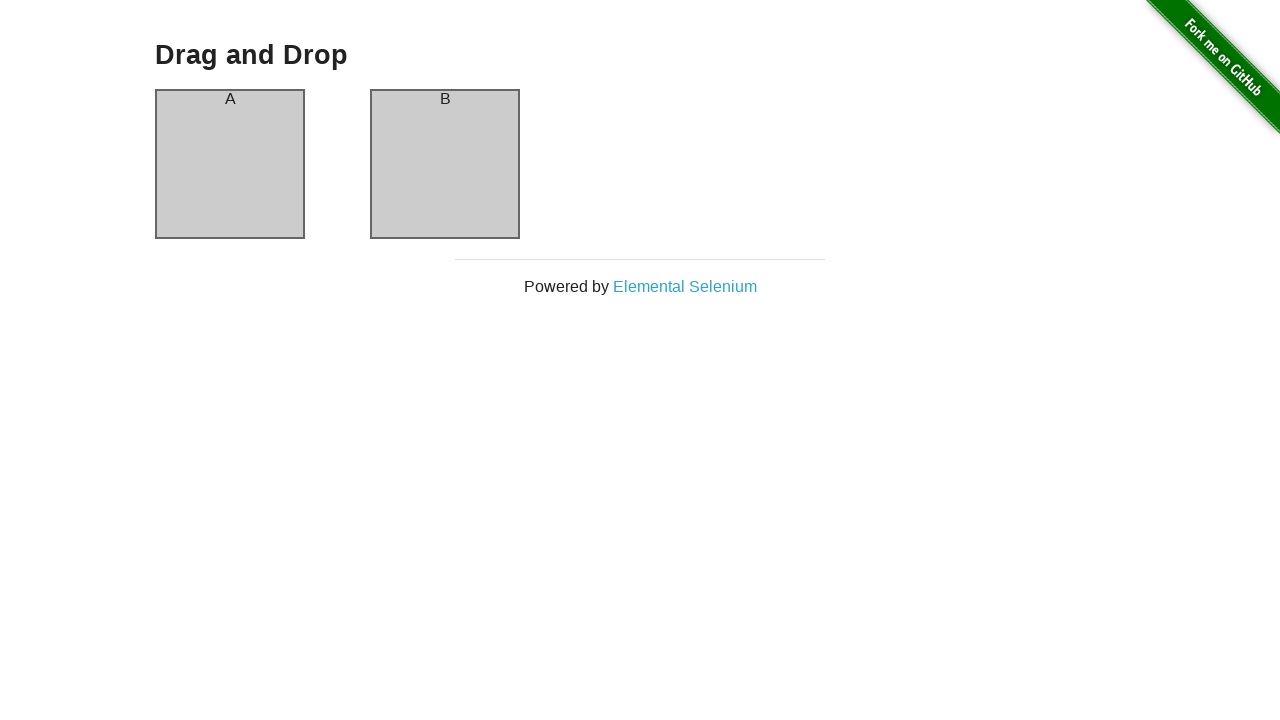

Retrieved text content from first column header
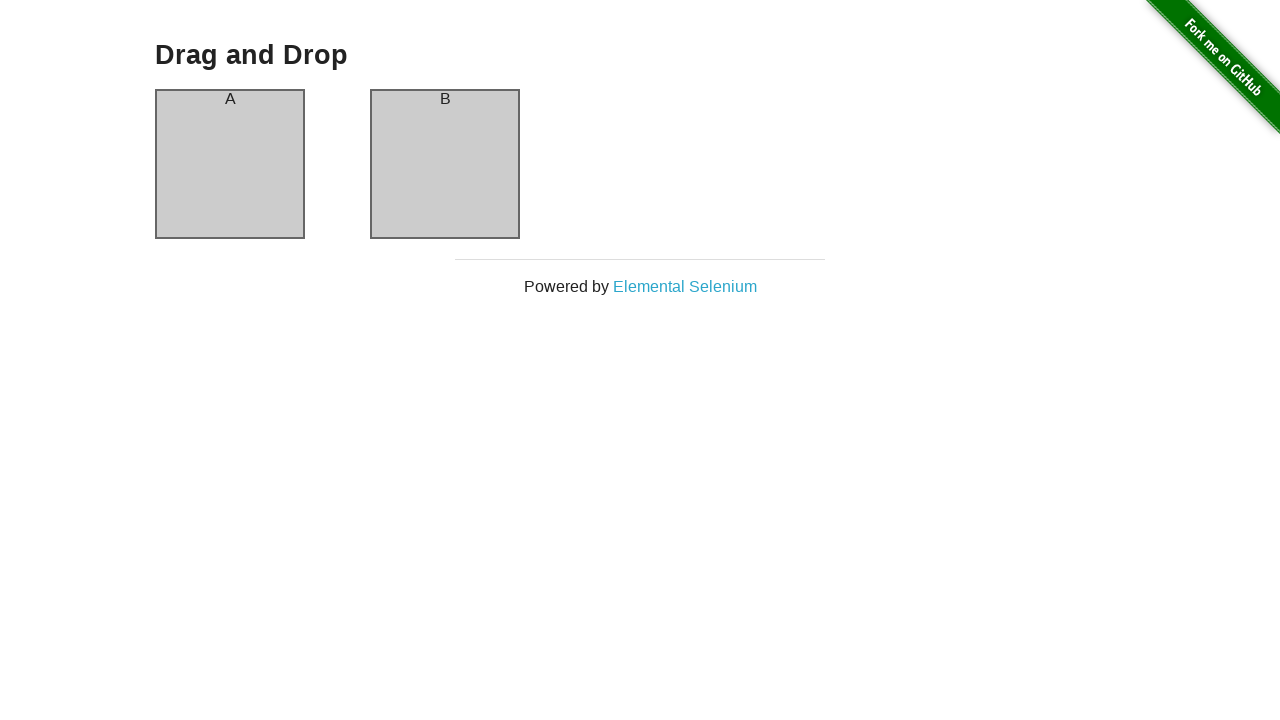

Retrieved text content from second column header
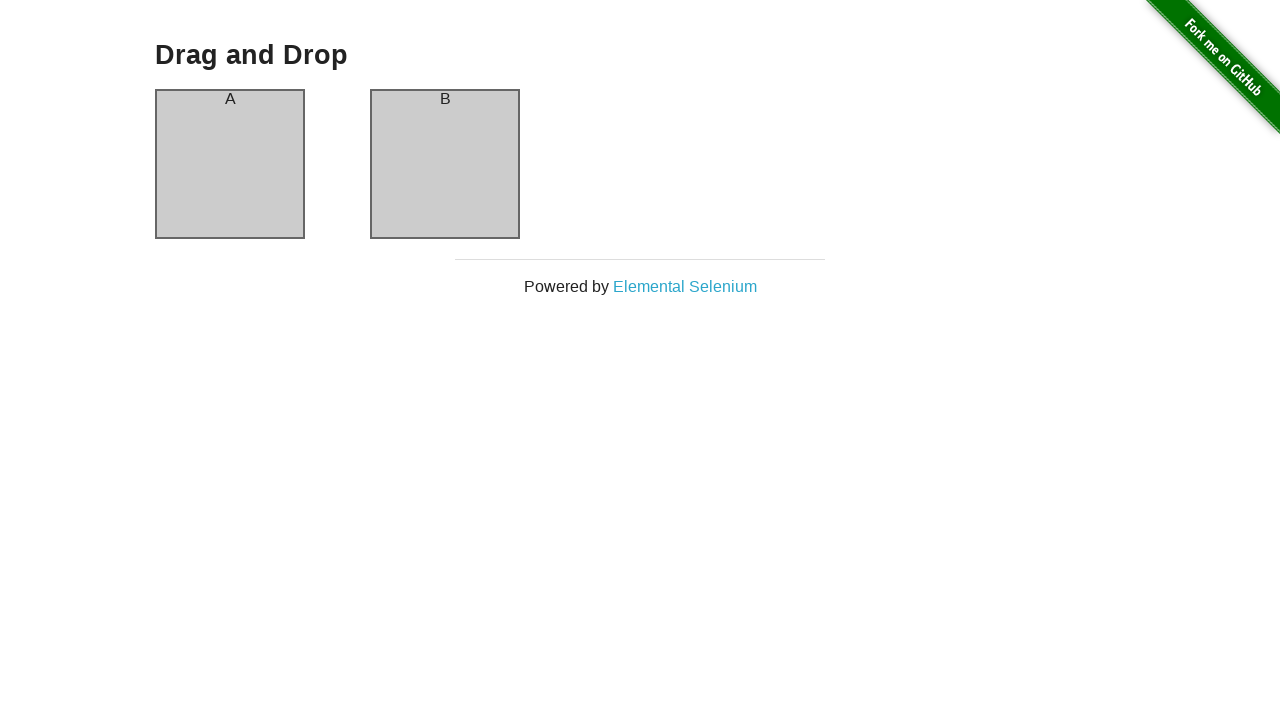

Verified first column header is 'A'
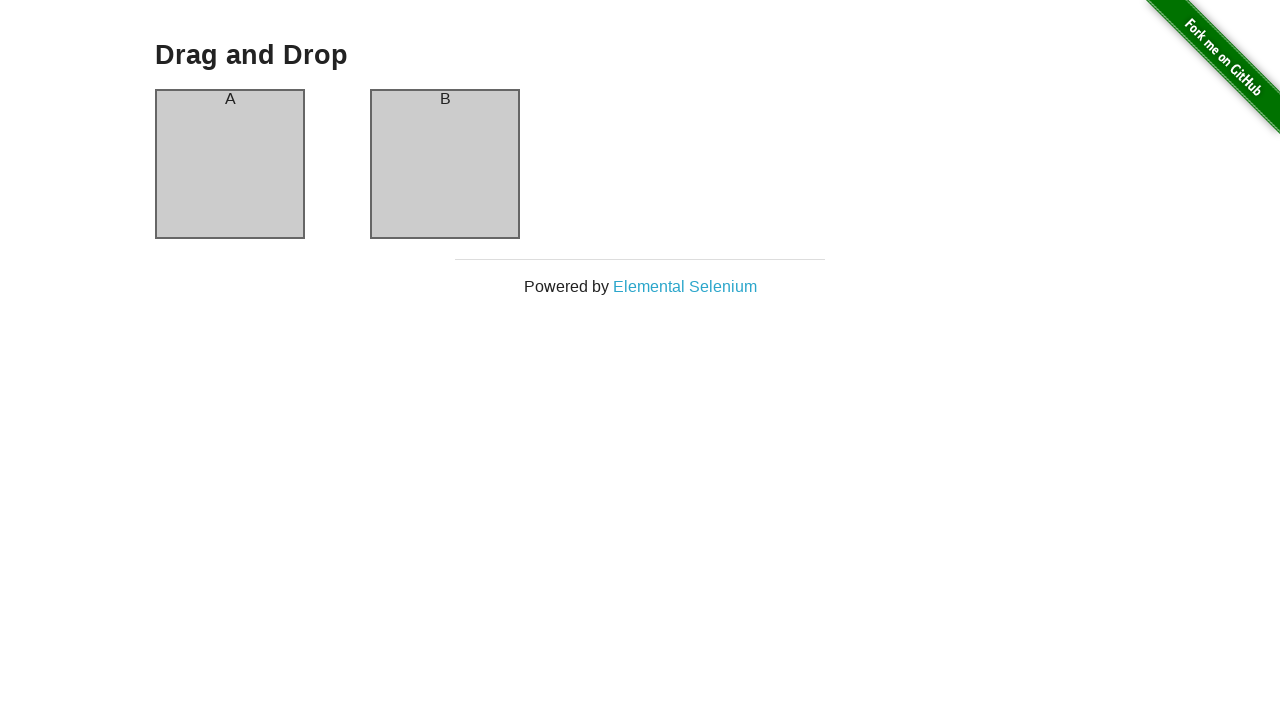

Verified second column header is 'B'
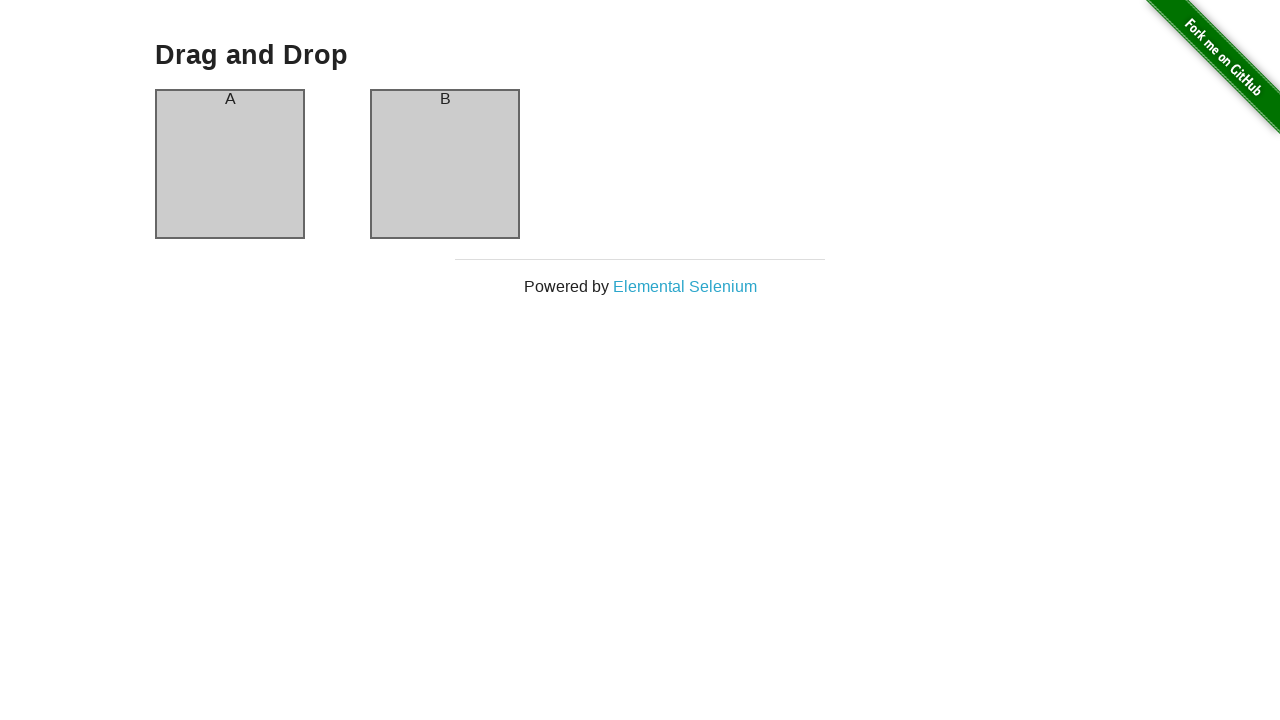

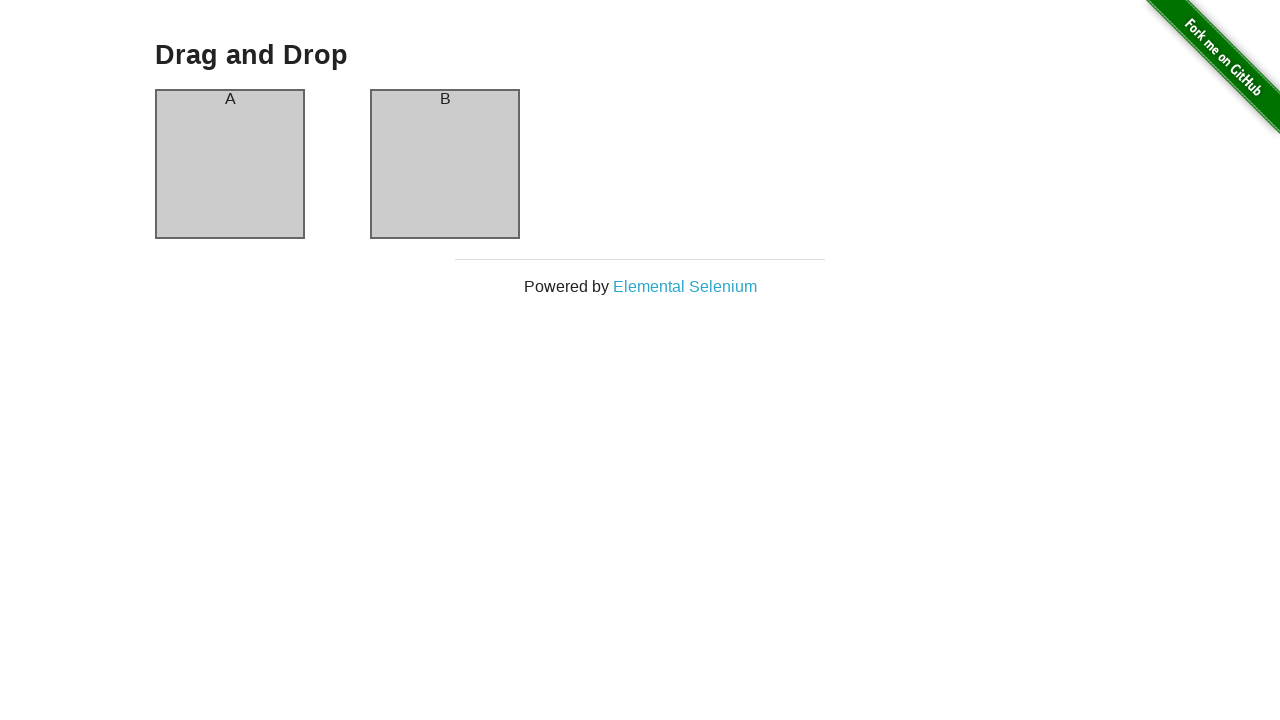